Tests the likes counter functionality by clicking on the Global Feed tab and then clicking the like button on the first article preview.

Starting URL: https://conduit.bondaracademy.com/

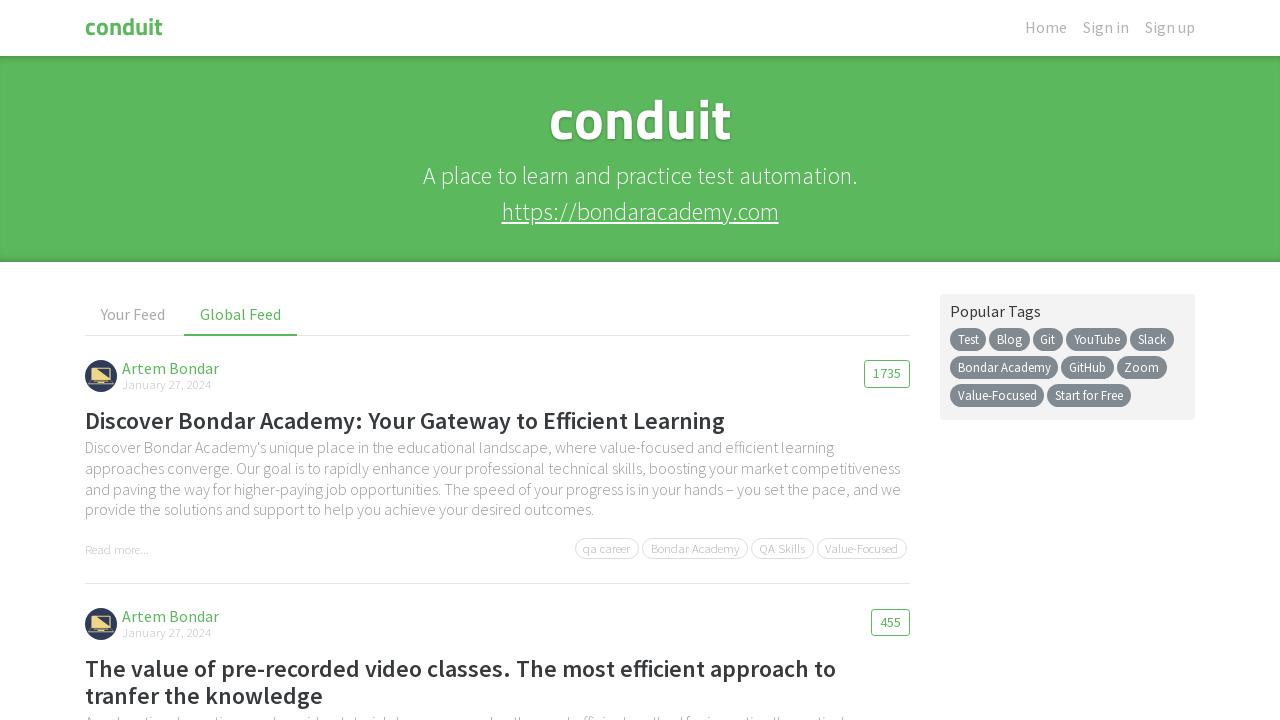

Clicked on Global Feed tab at (241, 315) on internal:text="Global Feed"i
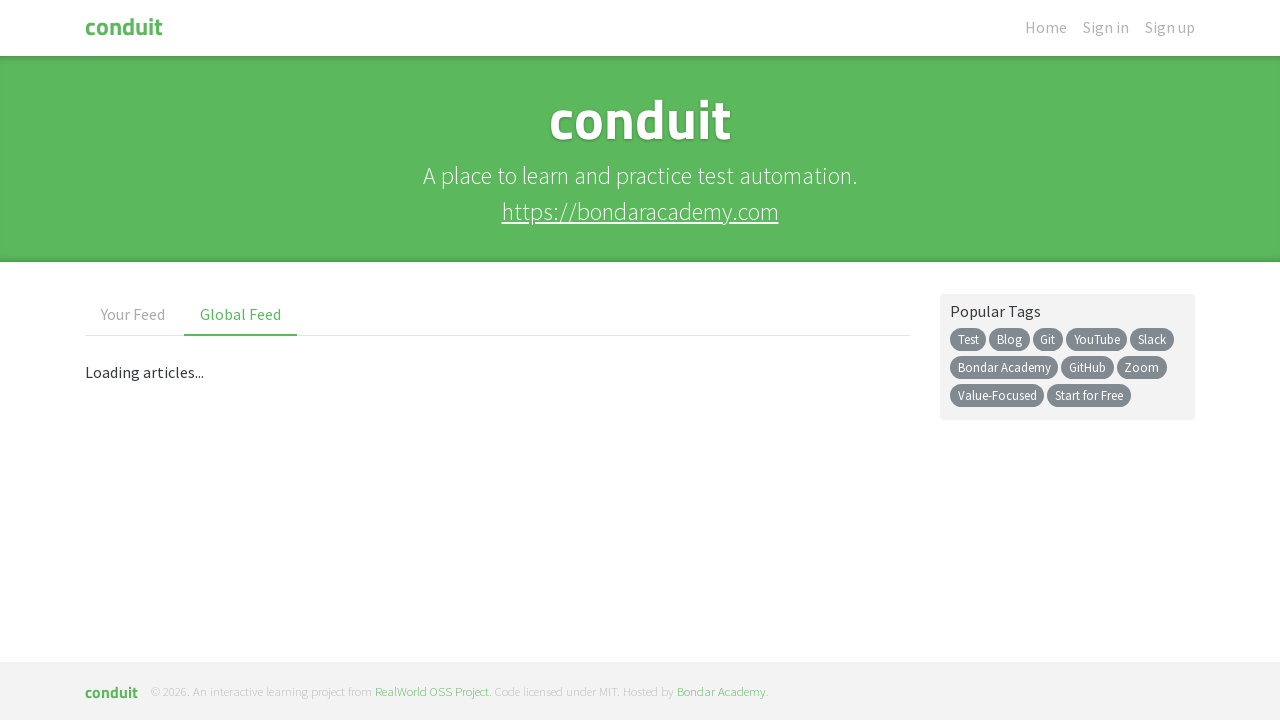

Located the like button on the first article preview
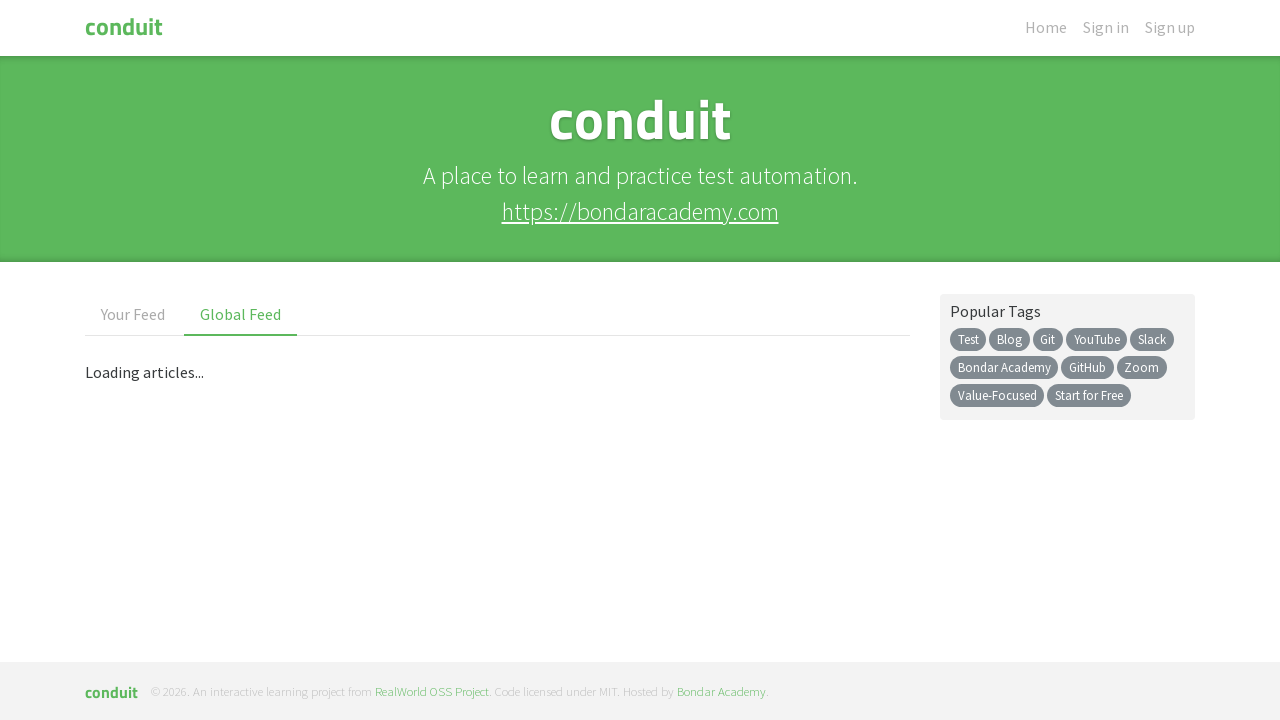

Clicked the like button on the first article preview at (887, 374) on app-article-preview >> nth=0 >> button
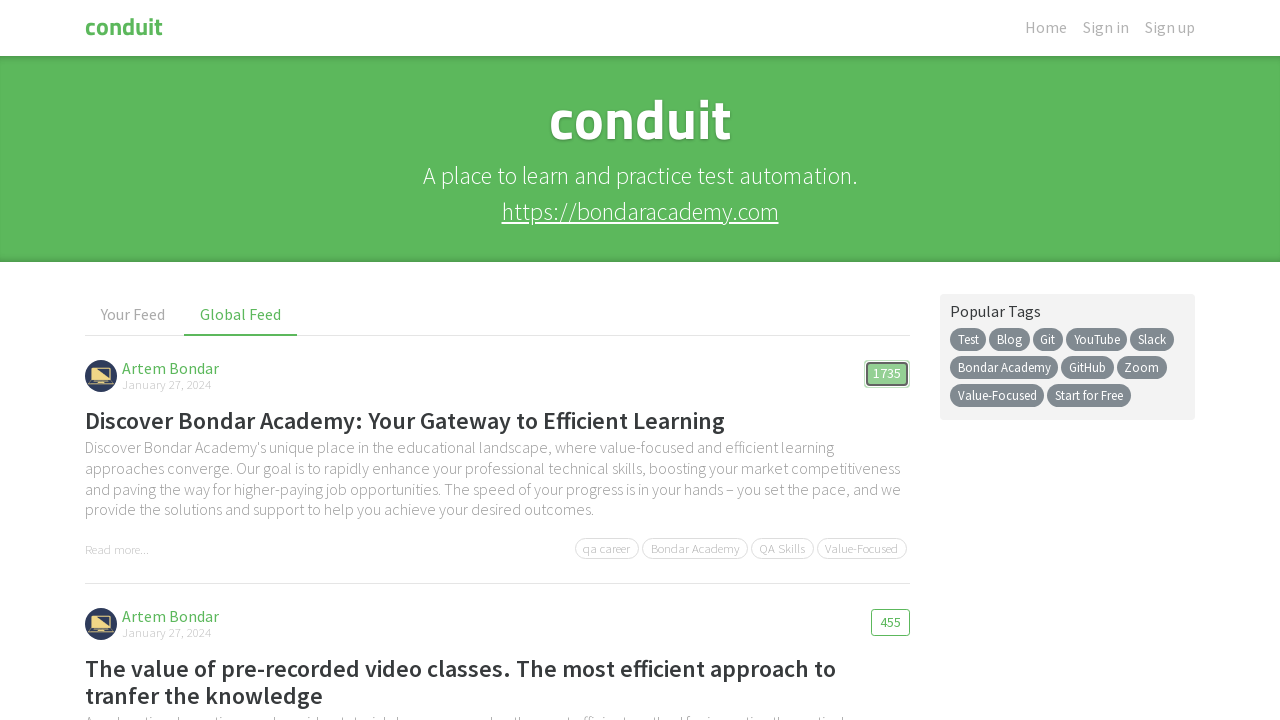

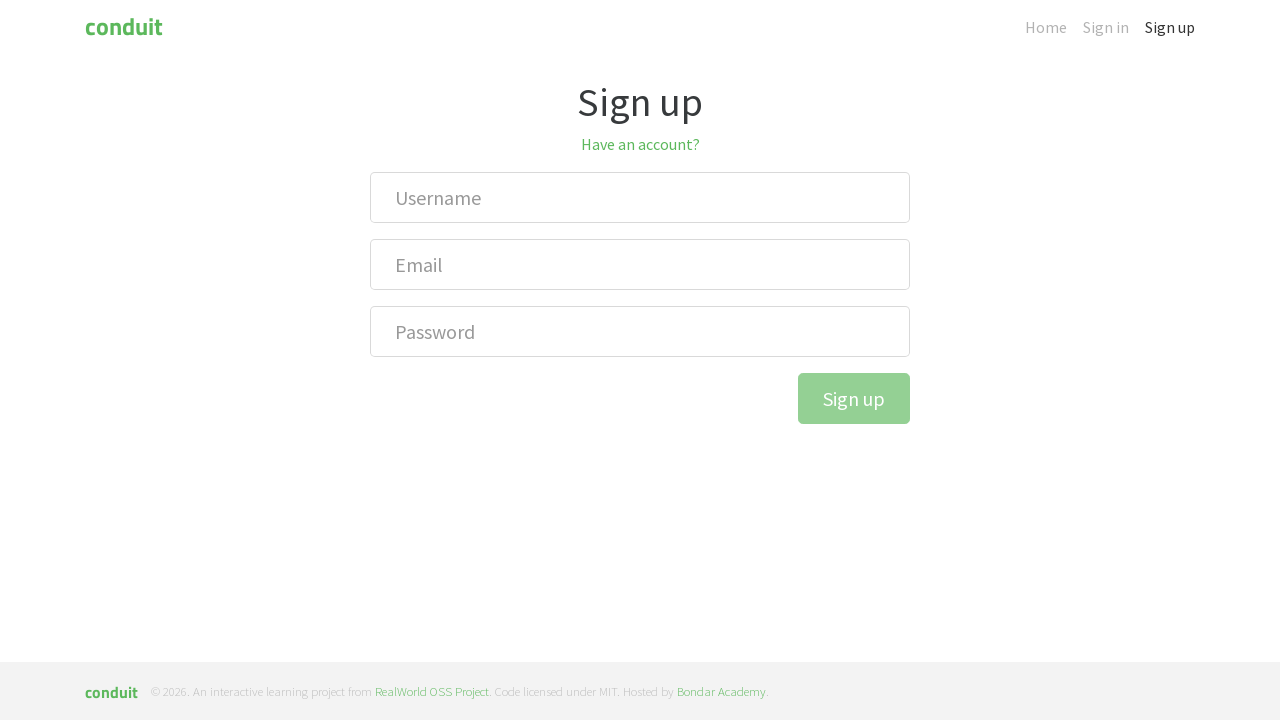